Tests the Zappos homepage search functionality by entering a search term "Green Shoes" and submitting the search form

Starting URL: https://www.zappos.com

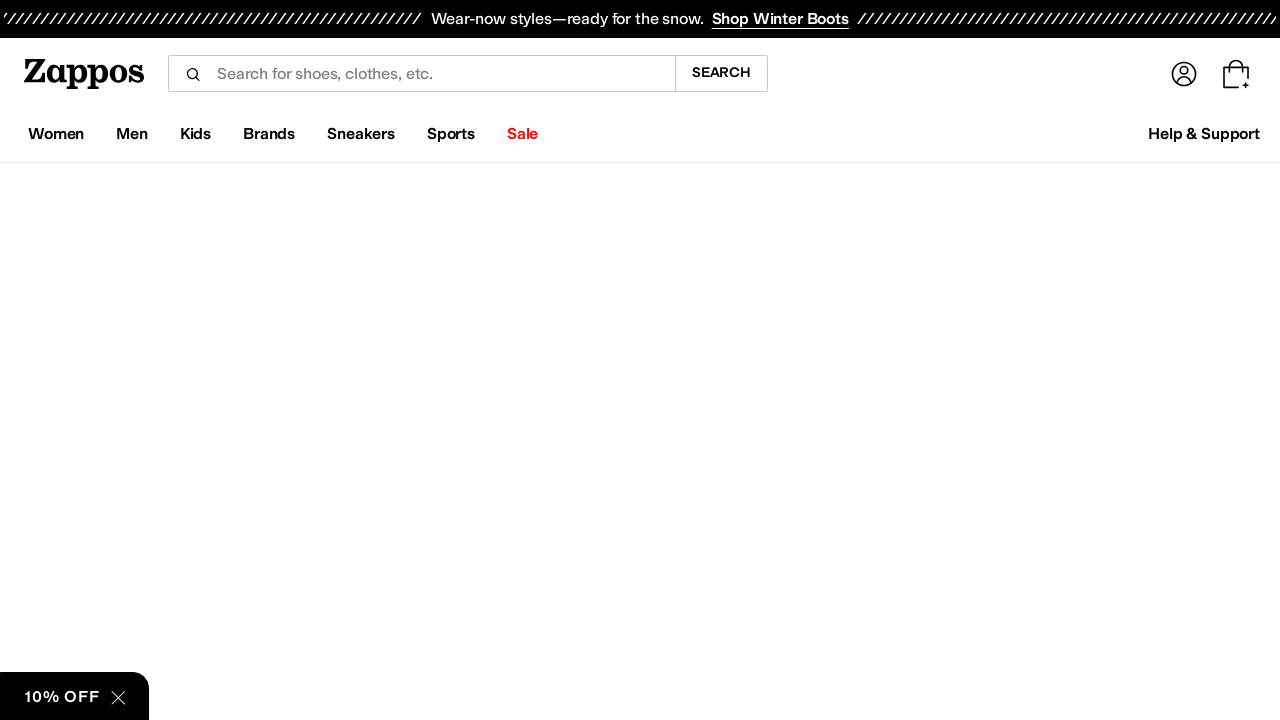

Filled search field with 'Green Shoes' on input[name='term']
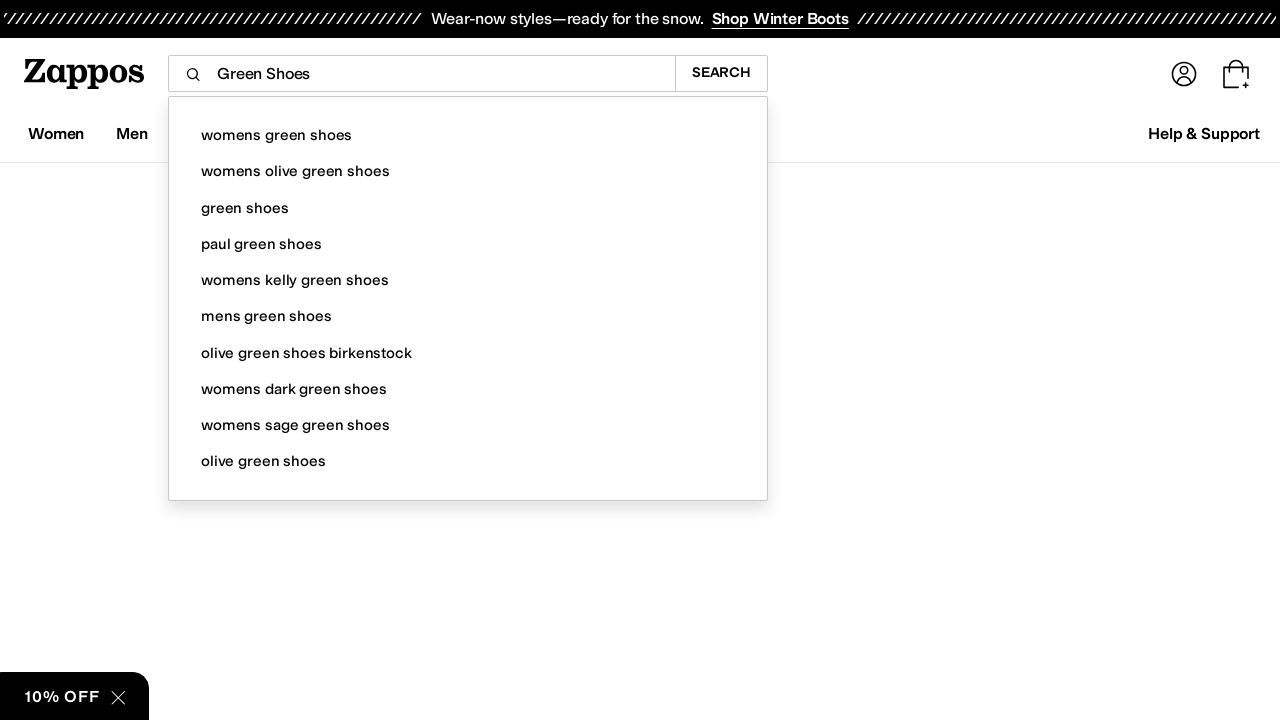

Pressed Enter to submit the search form on input[name='term']
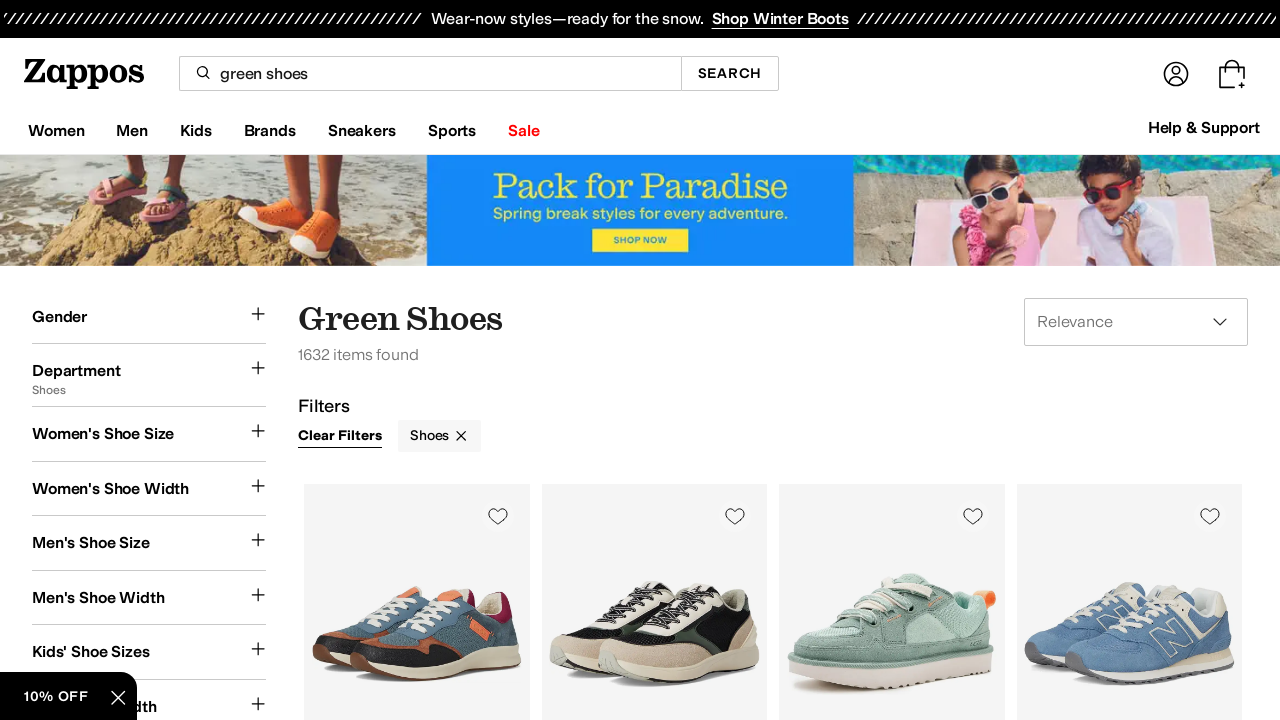

Search results page loaded successfully
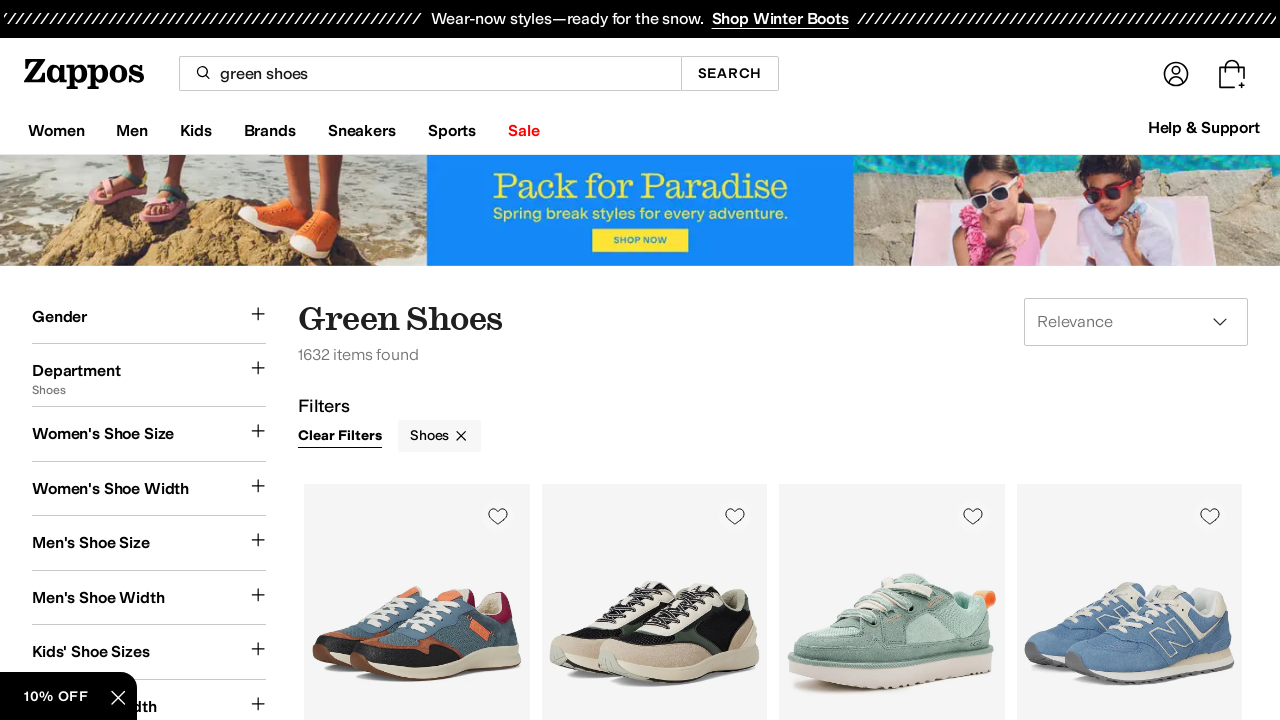

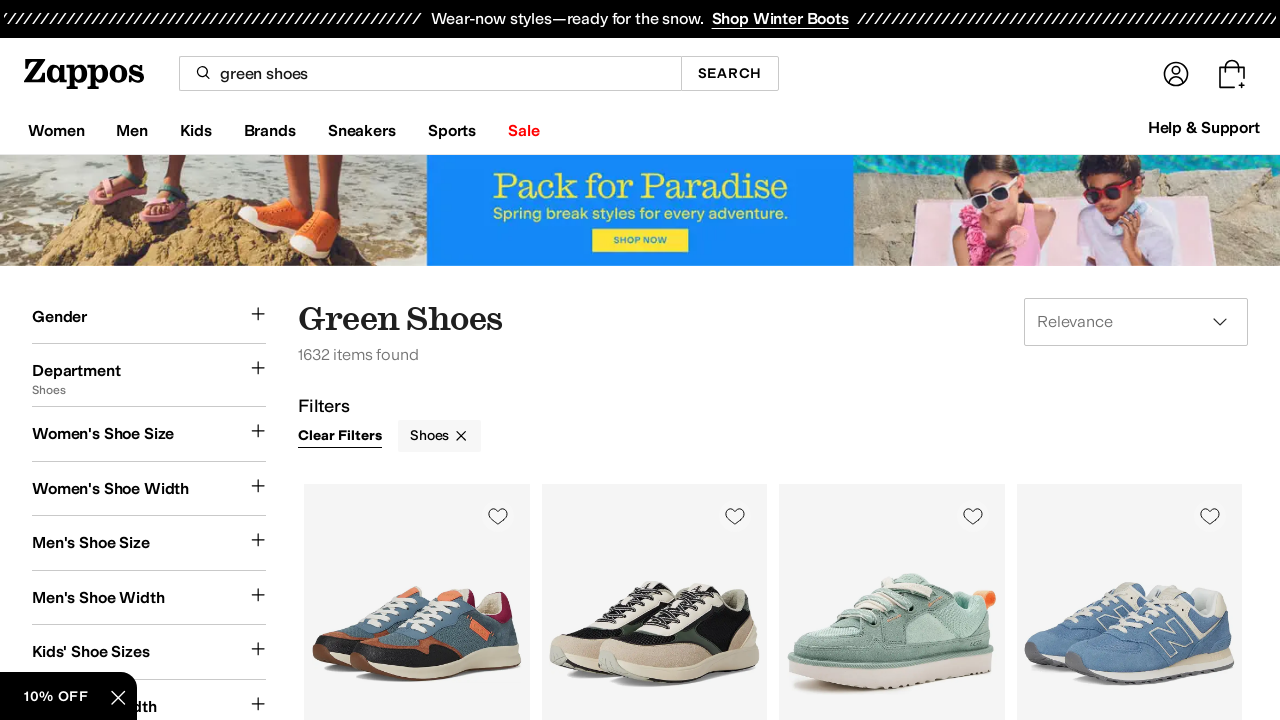